Tests the search functionality on testotomasyonu.com by searching for "phone" and verifying that products are found in the search results

Starting URL: https://www.testotomasyonu.com

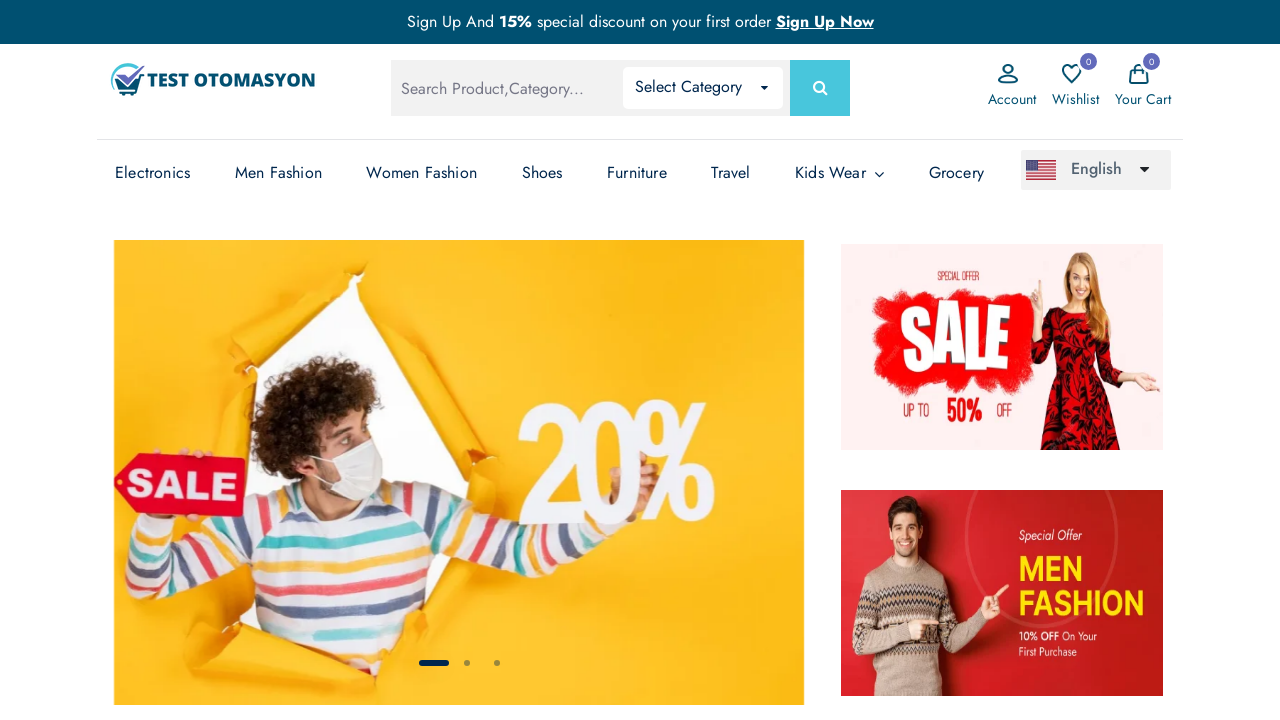

Filled search box with 'phone' on #global-search
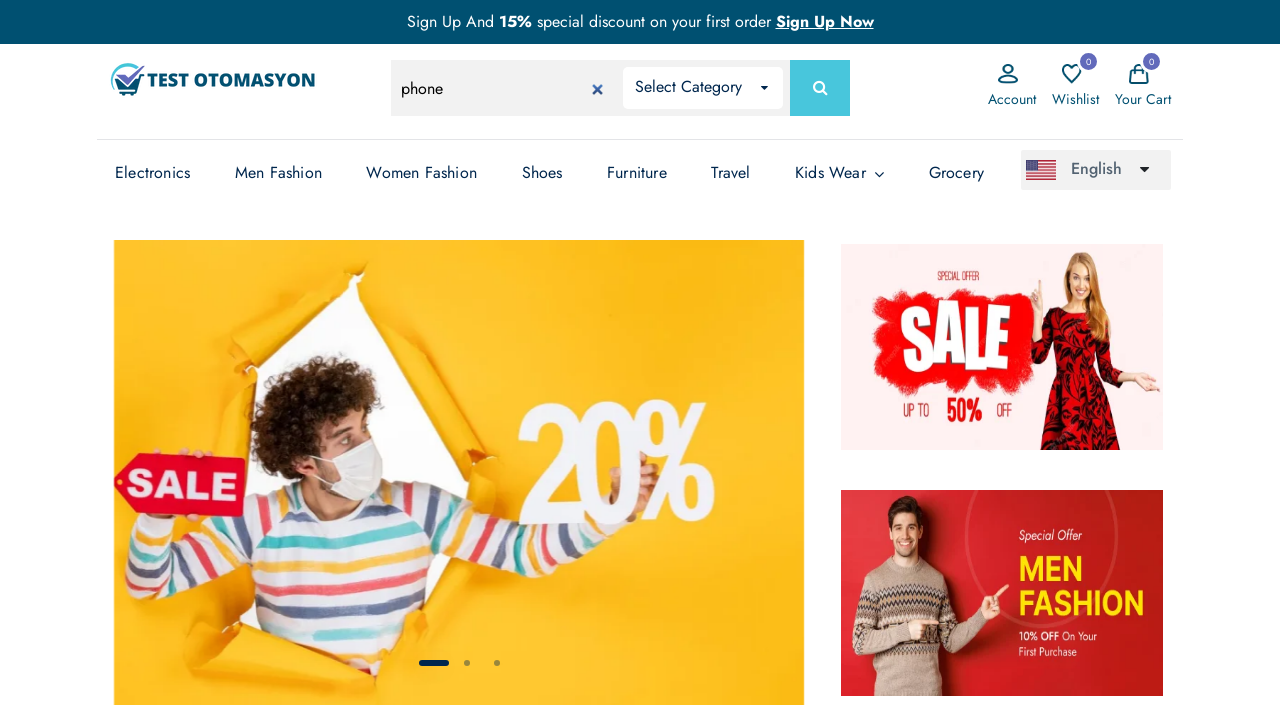

Pressed Enter to submit search on #global-search
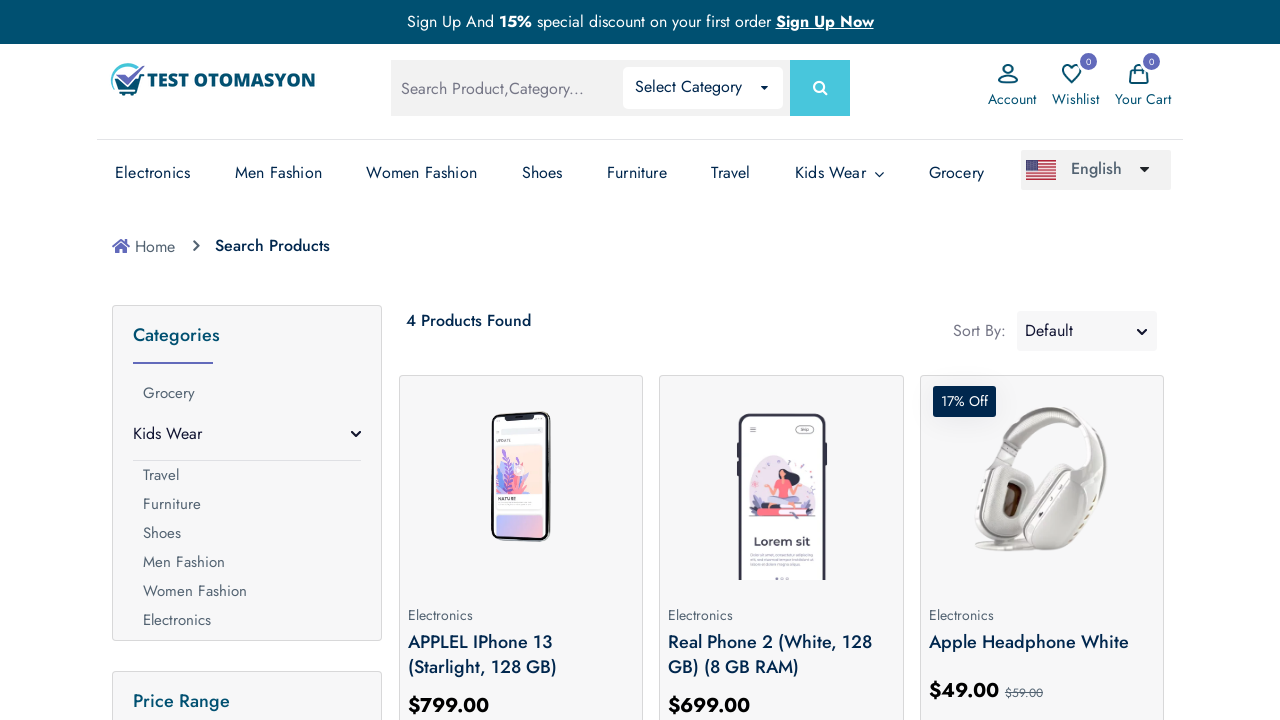

Search results loaded successfully
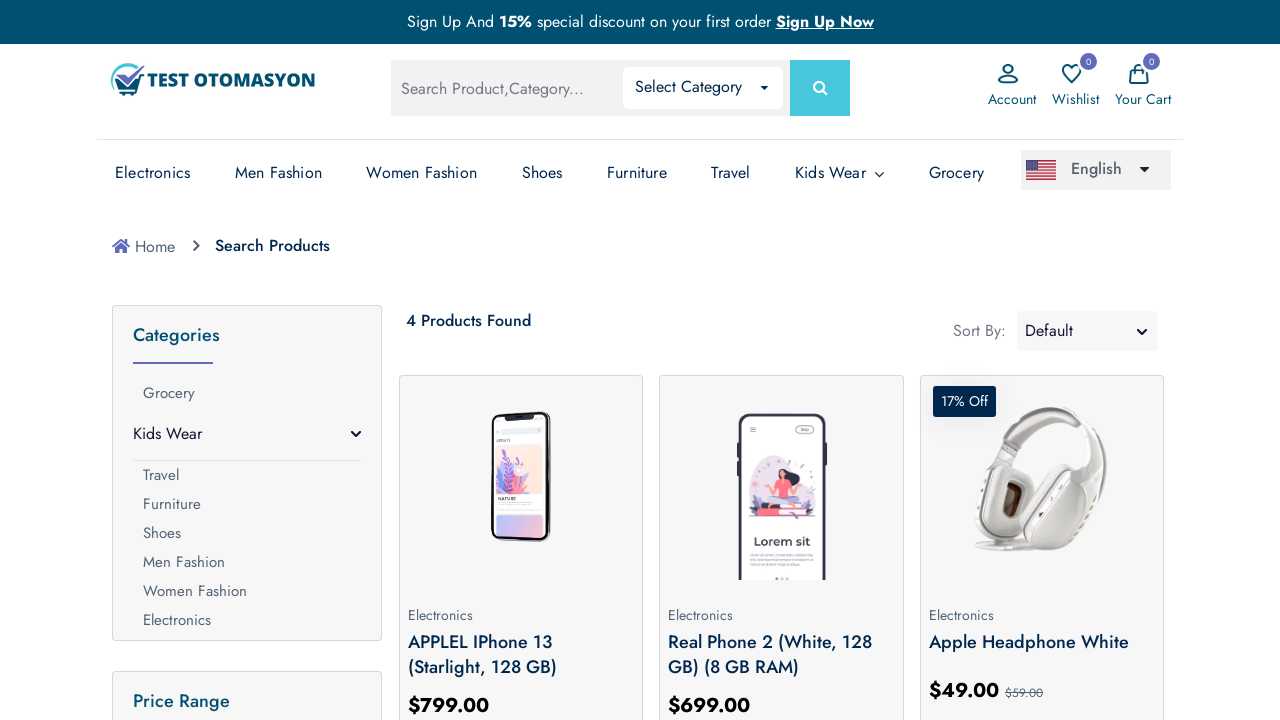

Retrieved product count text: '4 Products Found'
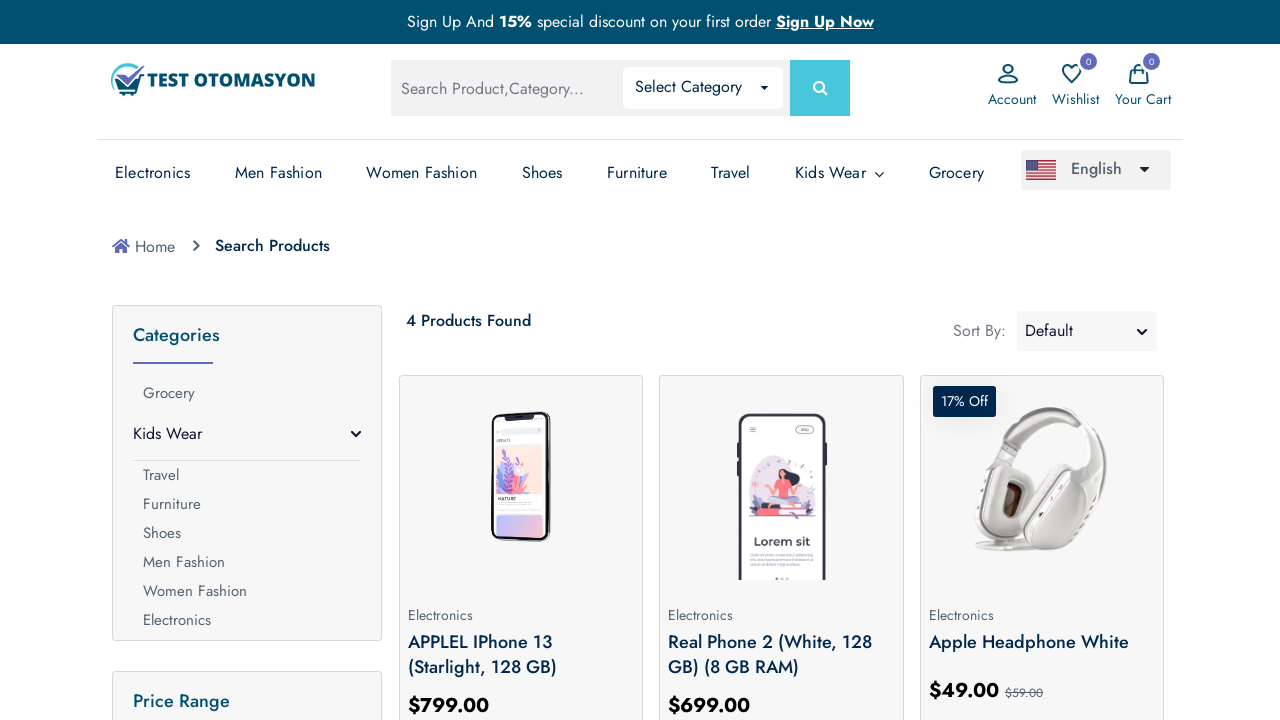

Verified that products were found in search results
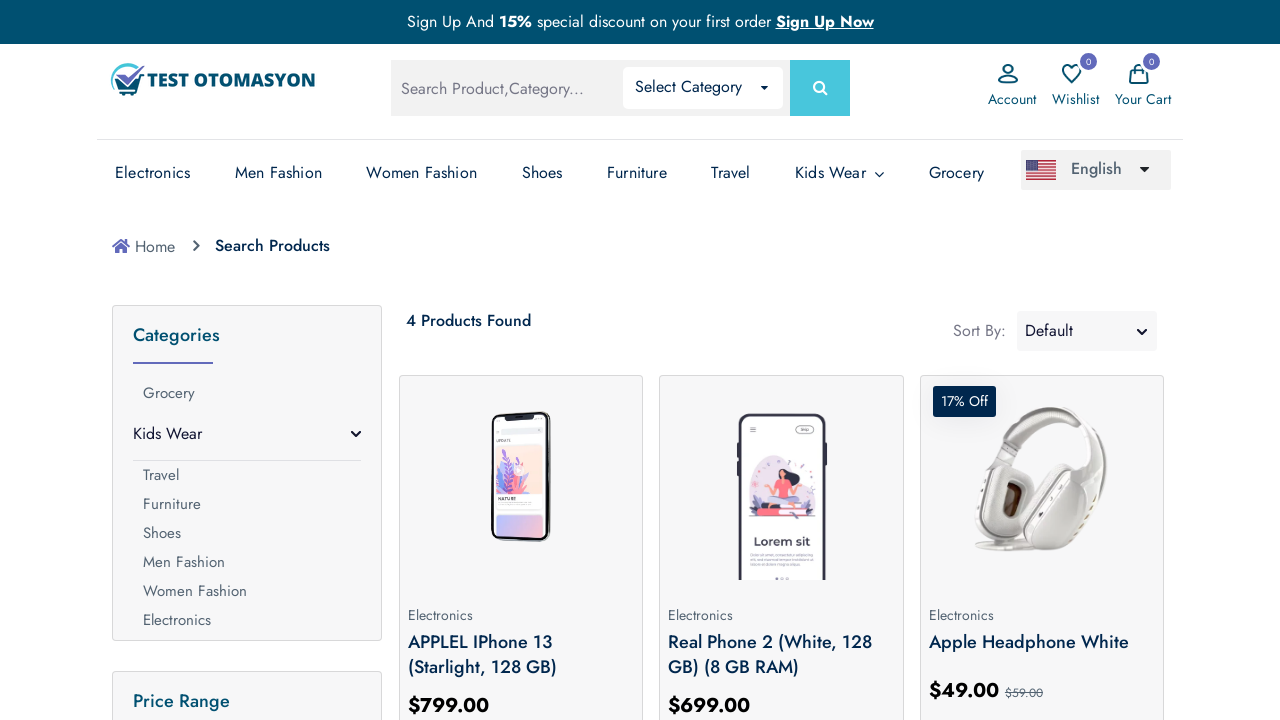

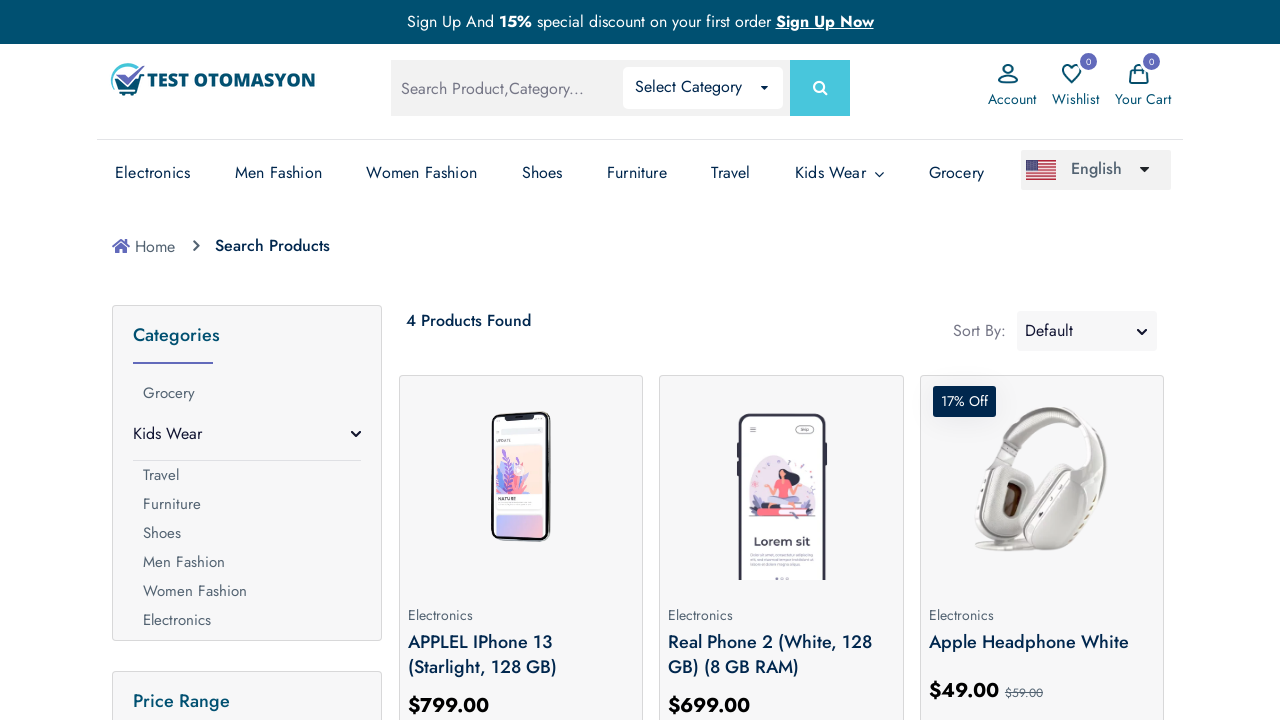